Tests that other controls are hidden when editing a todo item

Starting URL: https://demo.playwright.dev/todomvc

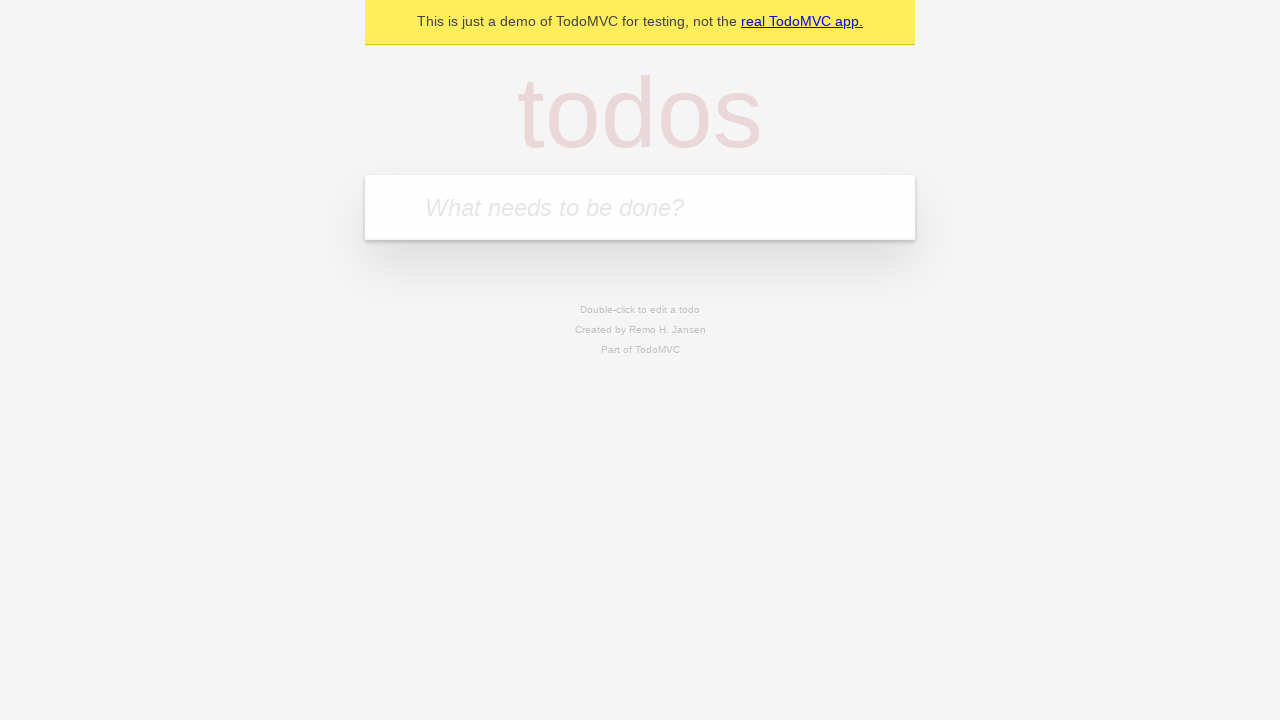

Filled todo input field with 'buy some cheese' on internal:attr=[placeholder="What needs to be done?"i]
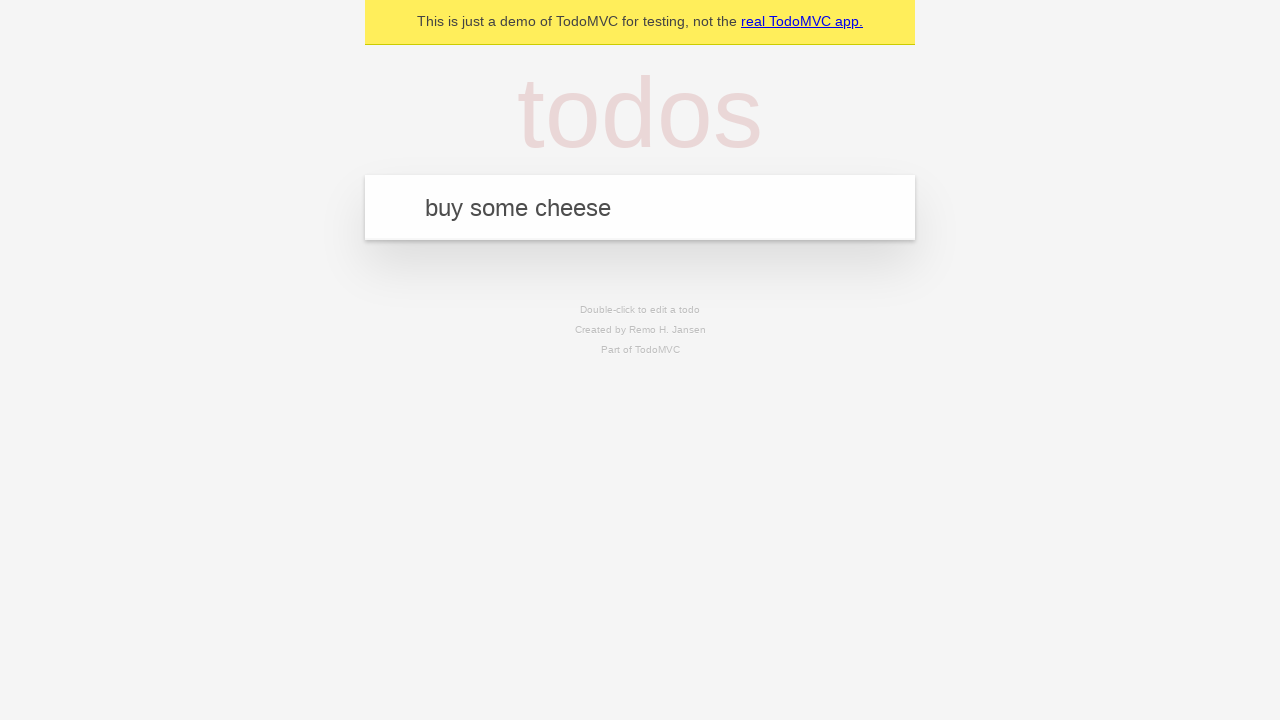

Pressed Enter to create todo item 'buy some cheese' on internal:attr=[placeholder="What needs to be done?"i]
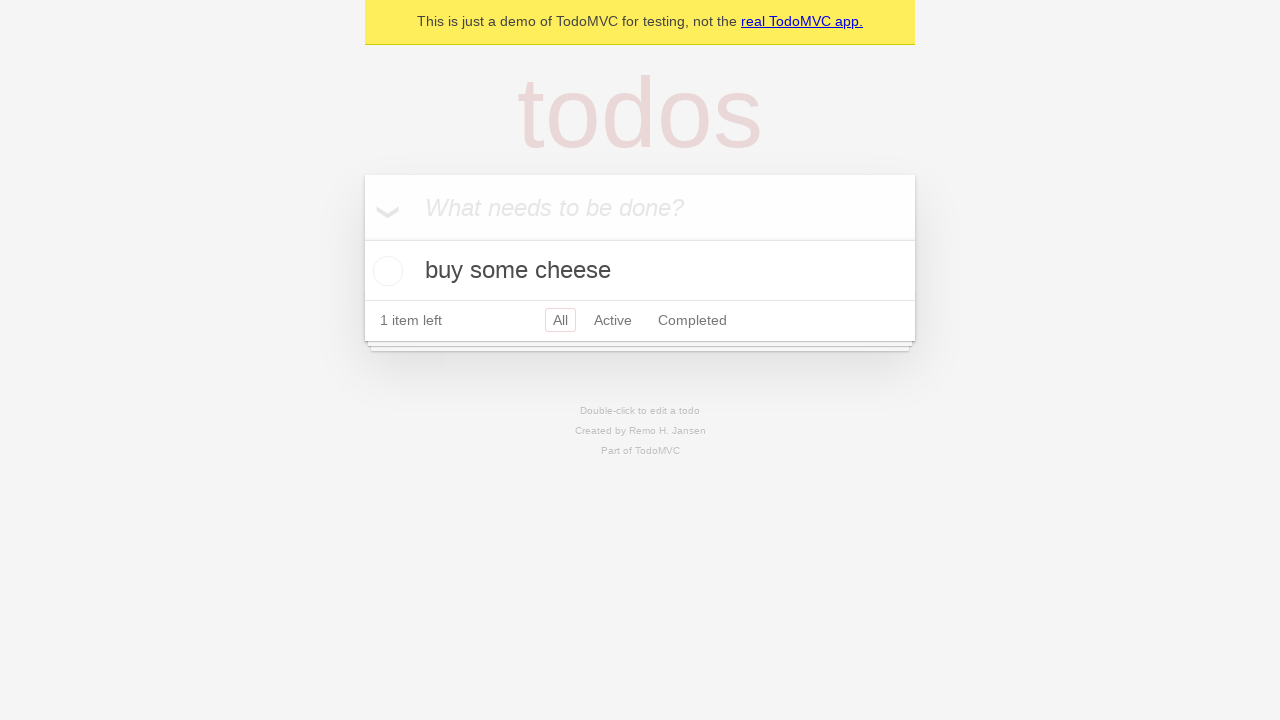

Filled todo input field with 'feed the cat' on internal:attr=[placeholder="What needs to be done?"i]
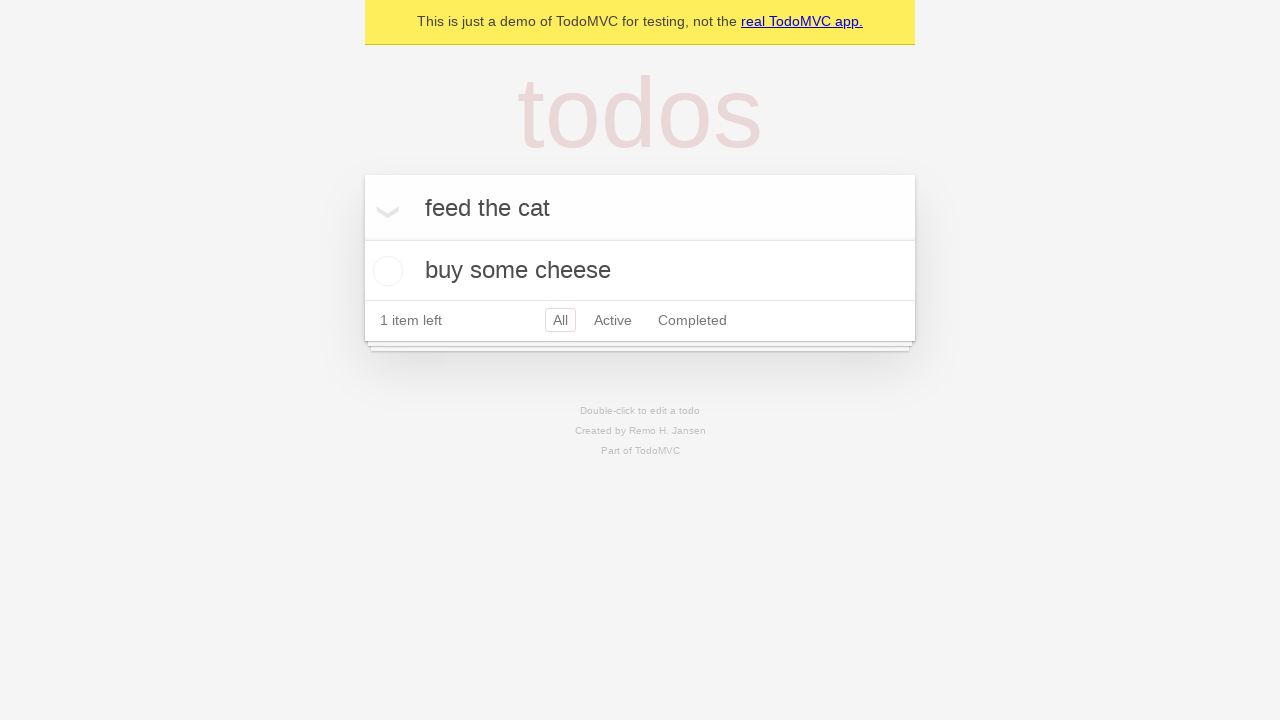

Pressed Enter to create todo item 'feed the cat' on internal:attr=[placeholder="What needs to be done?"i]
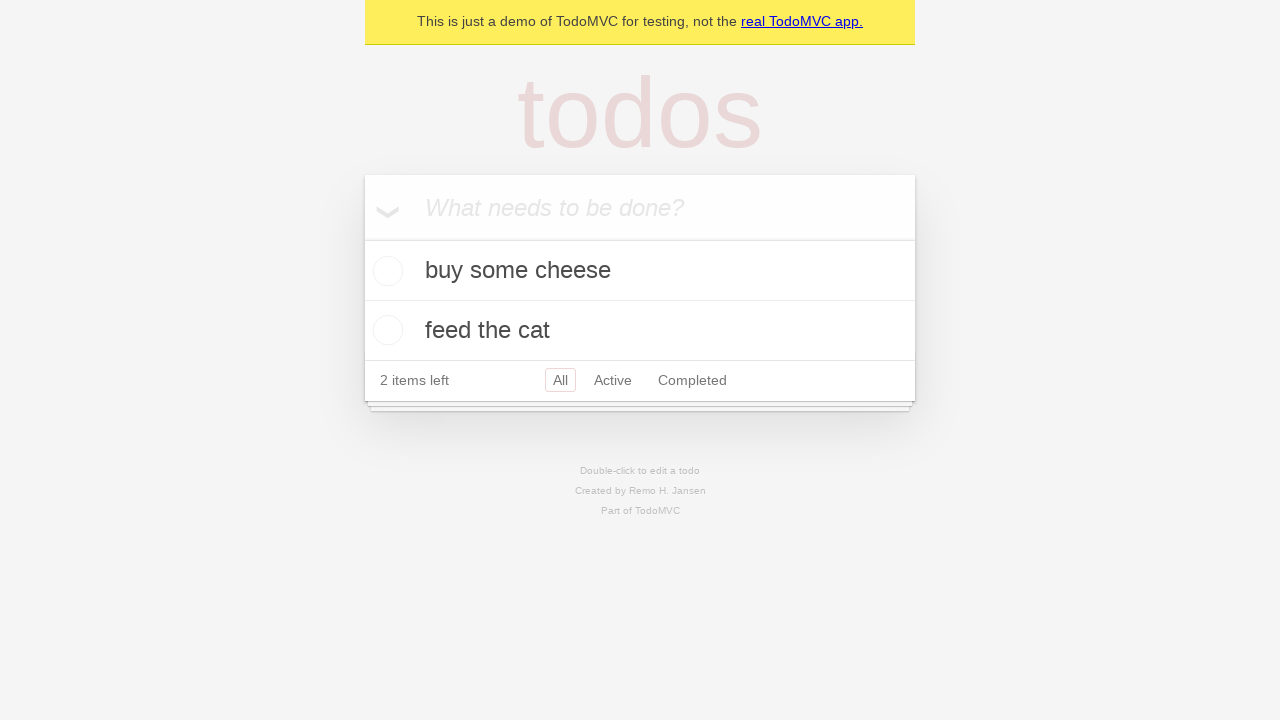

Filled todo input field with 'book a doctors appointment' on internal:attr=[placeholder="What needs to be done?"i]
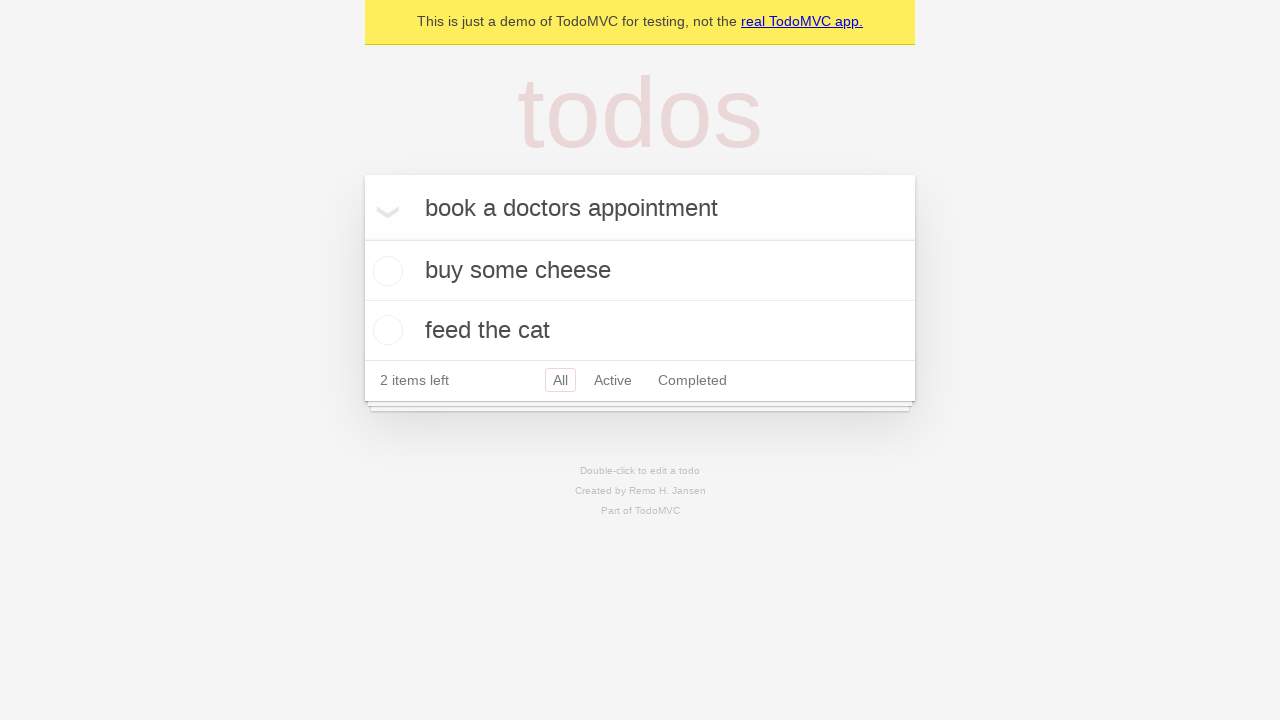

Pressed Enter to create todo item 'book a doctors appointment' on internal:attr=[placeholder="What needs to be done?"i]
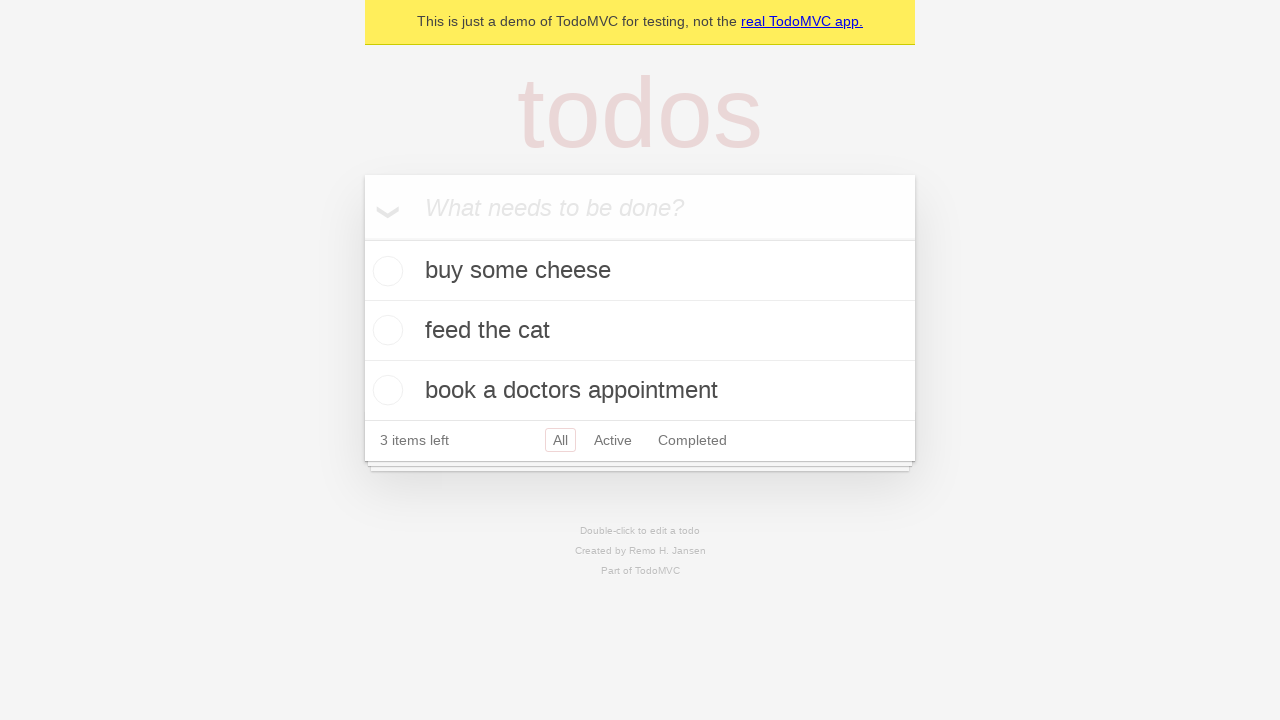

Waited for all 3 todo items to load
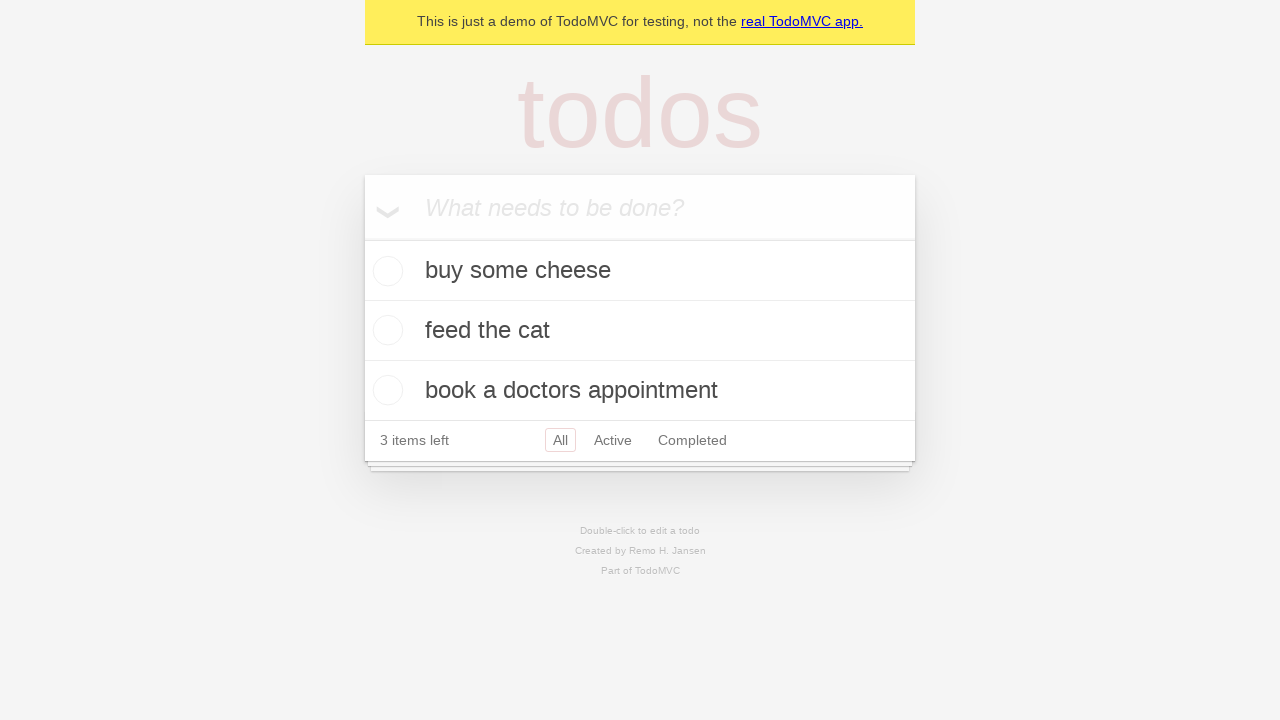

Double-clicked second todo item to enter edit mode at (640, 331) on [data-testid="todo-item"] >> nth=1
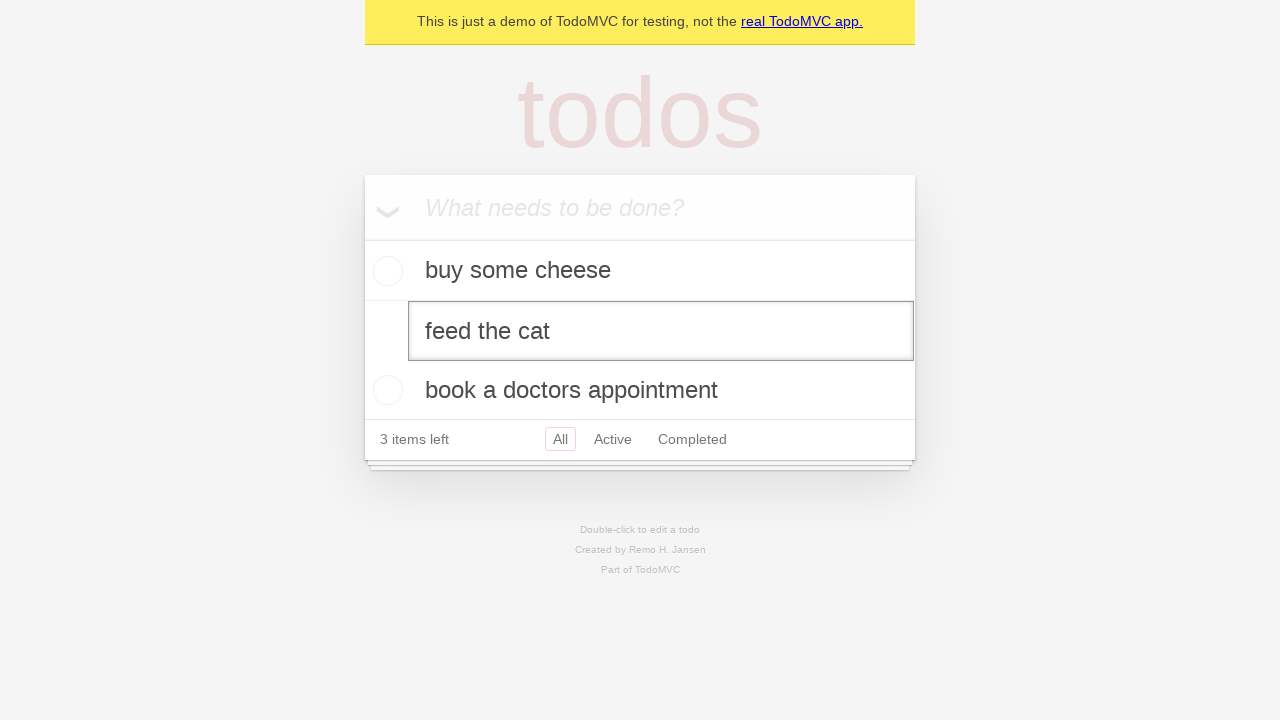

Edit textbox appeared for second todo item
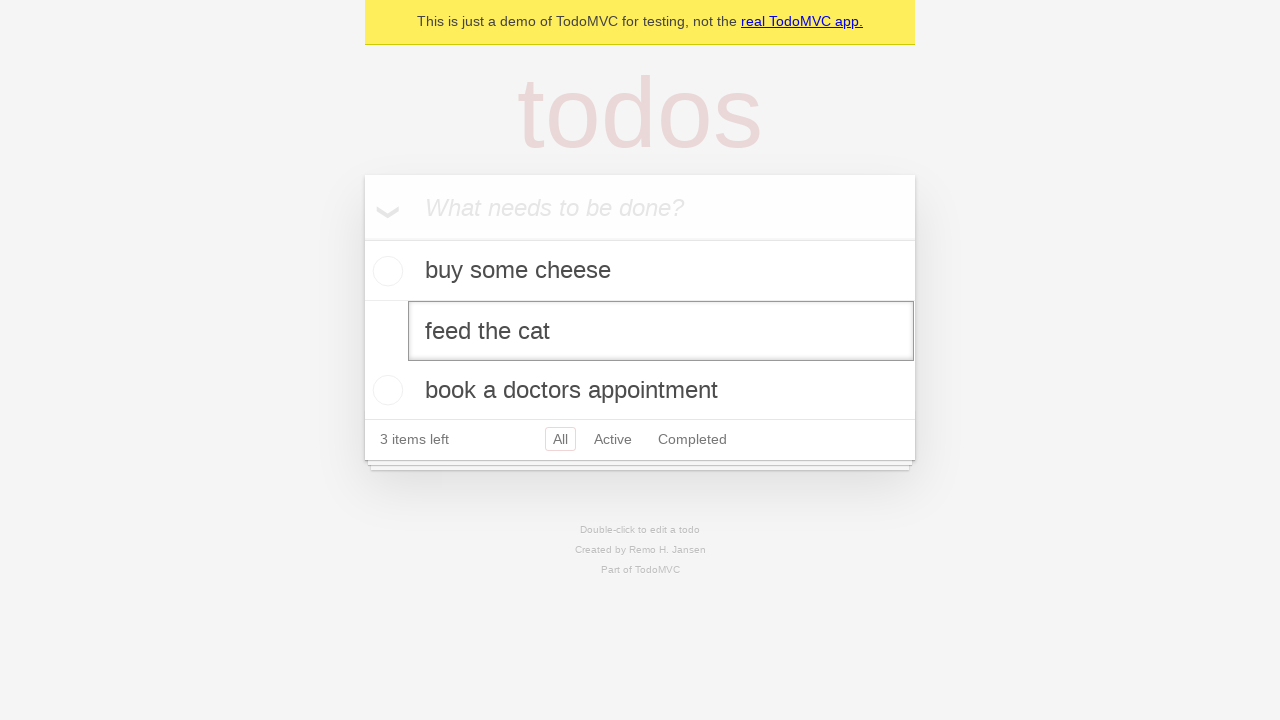

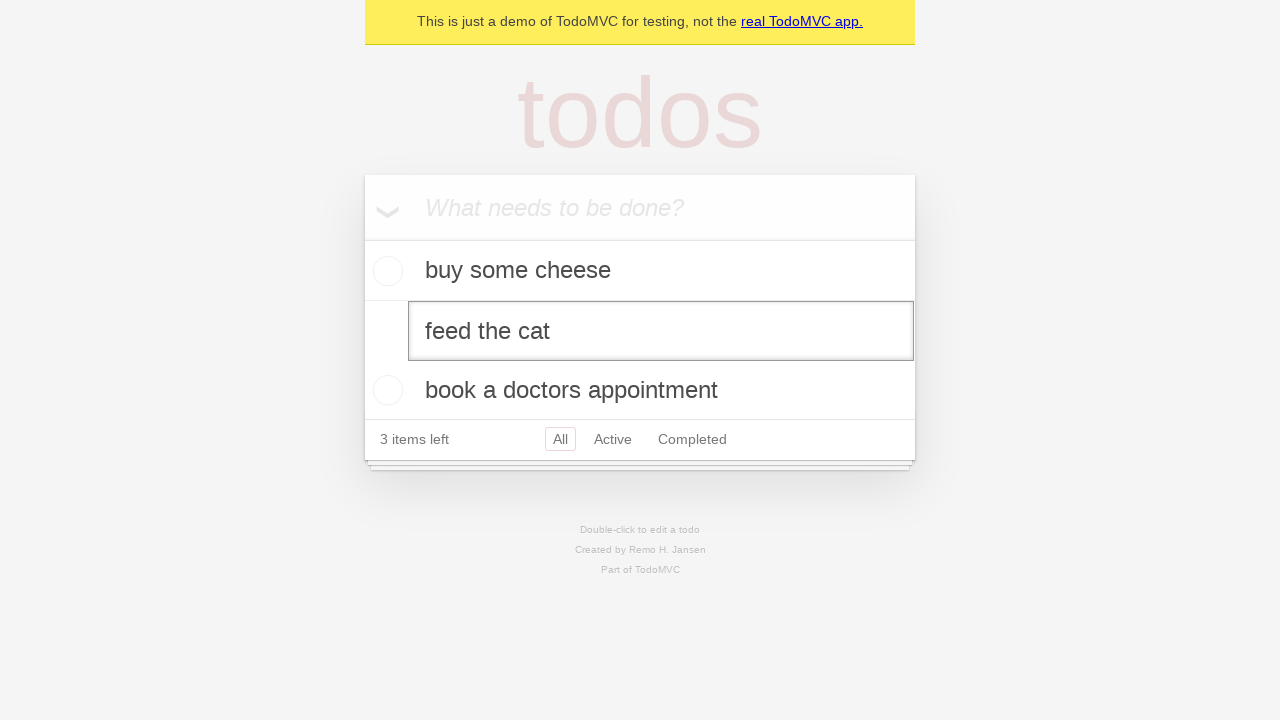